Tests that pressing Escape cancels editing and reverts changes

Starting URL: https://demo.playwright.dev/todomvc

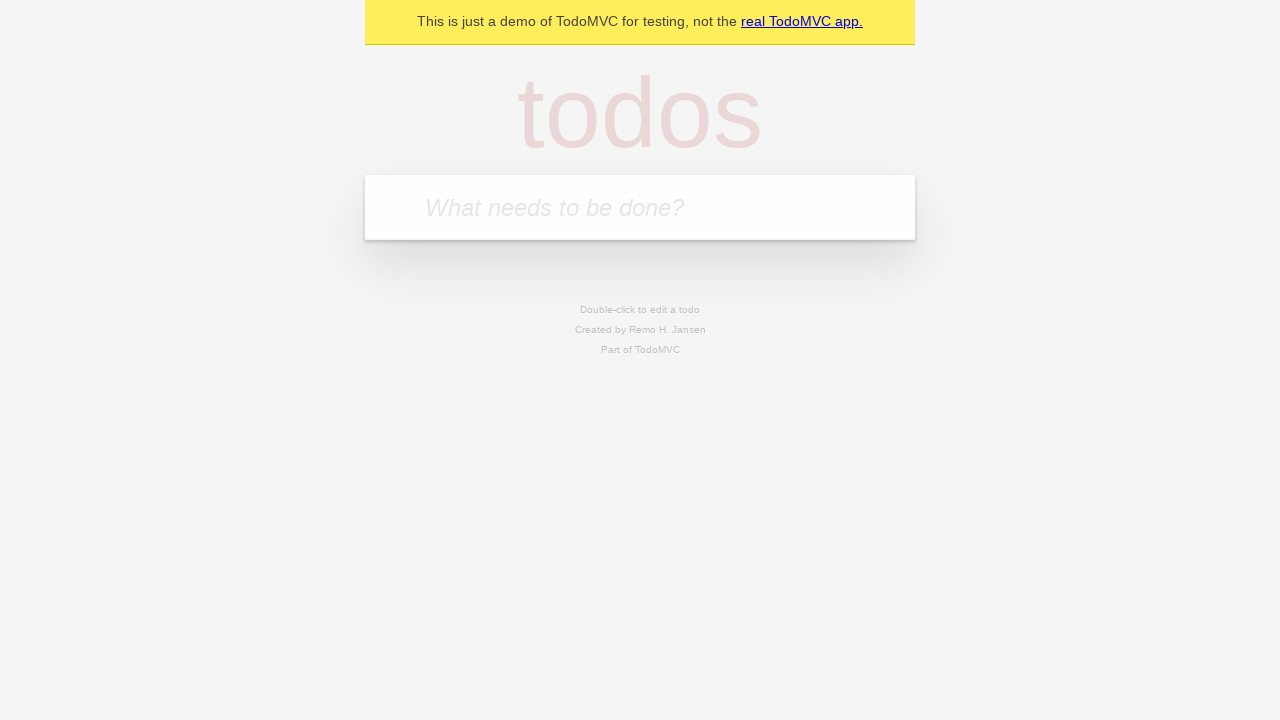

Located the todo input field
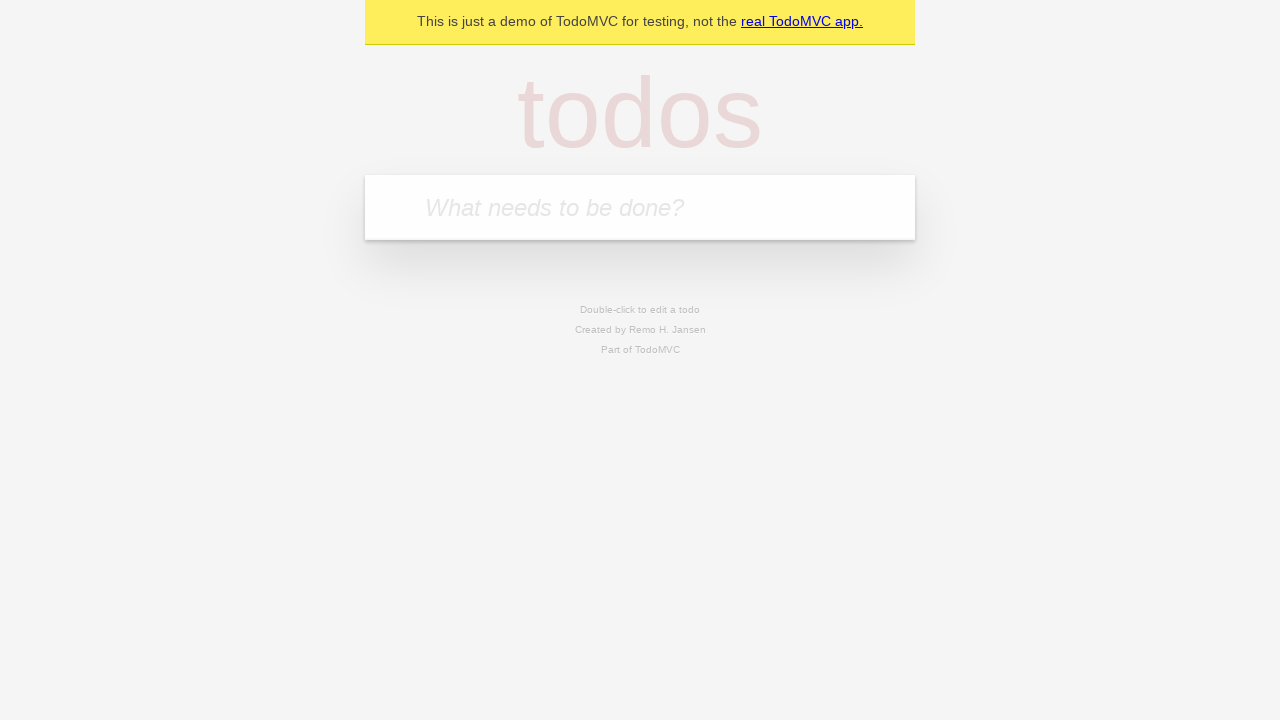

Filled first todo: 'buy some cheese' on internal:attr=[placeholder="What needs to be done?"i]
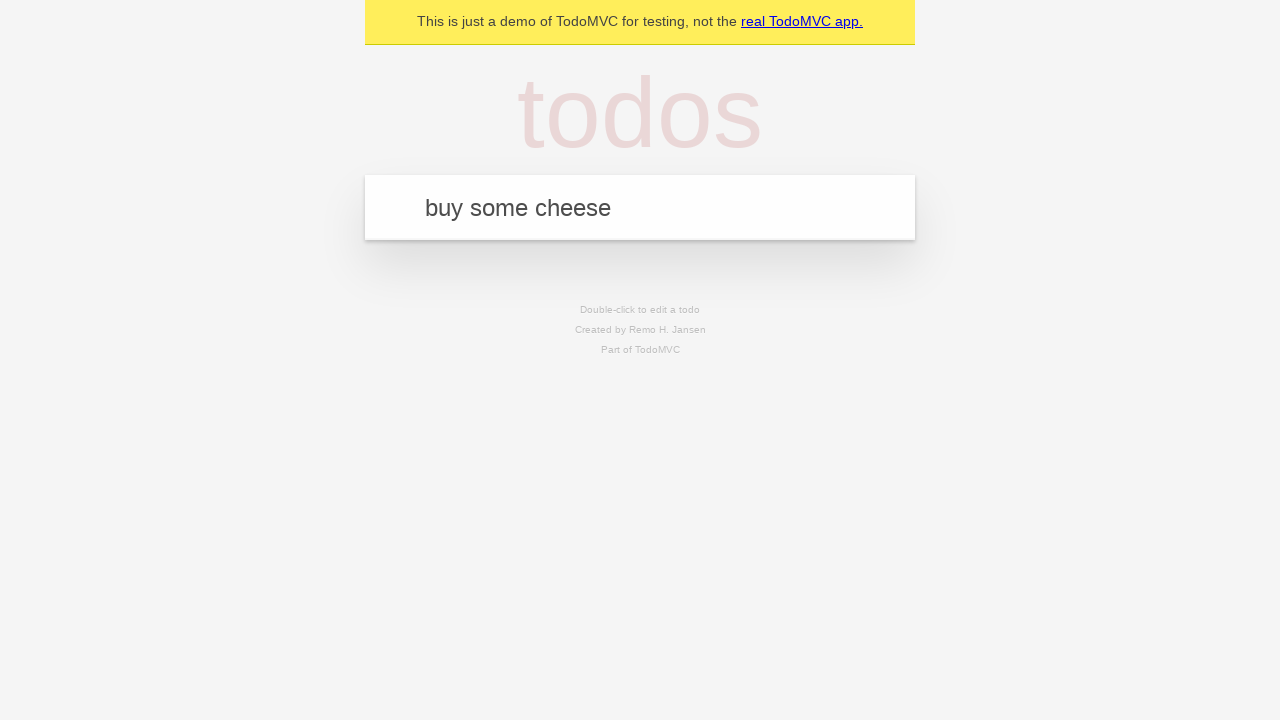

Pressed Enter to create first todo on internal:attr=[placeholder="What needs to be done?"i]
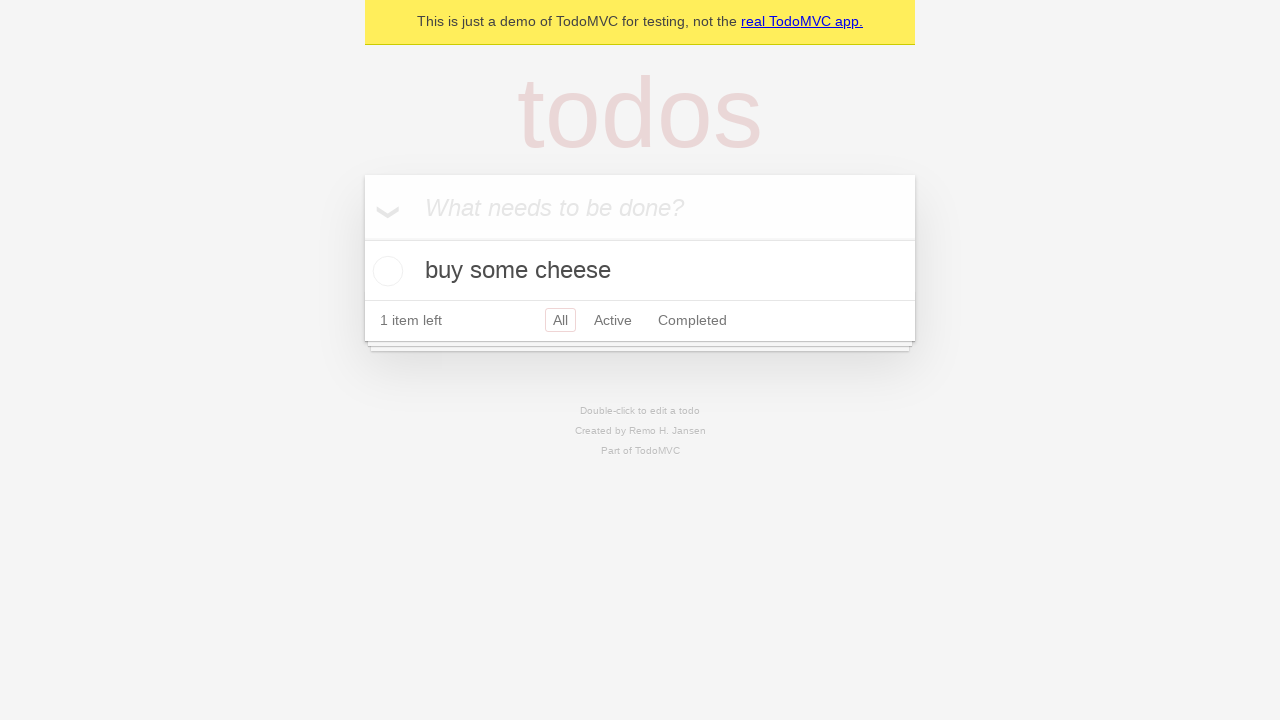

Filled second todo: 'feed the cat' on internal:attr=[placeholder="What needs to be done?"i]
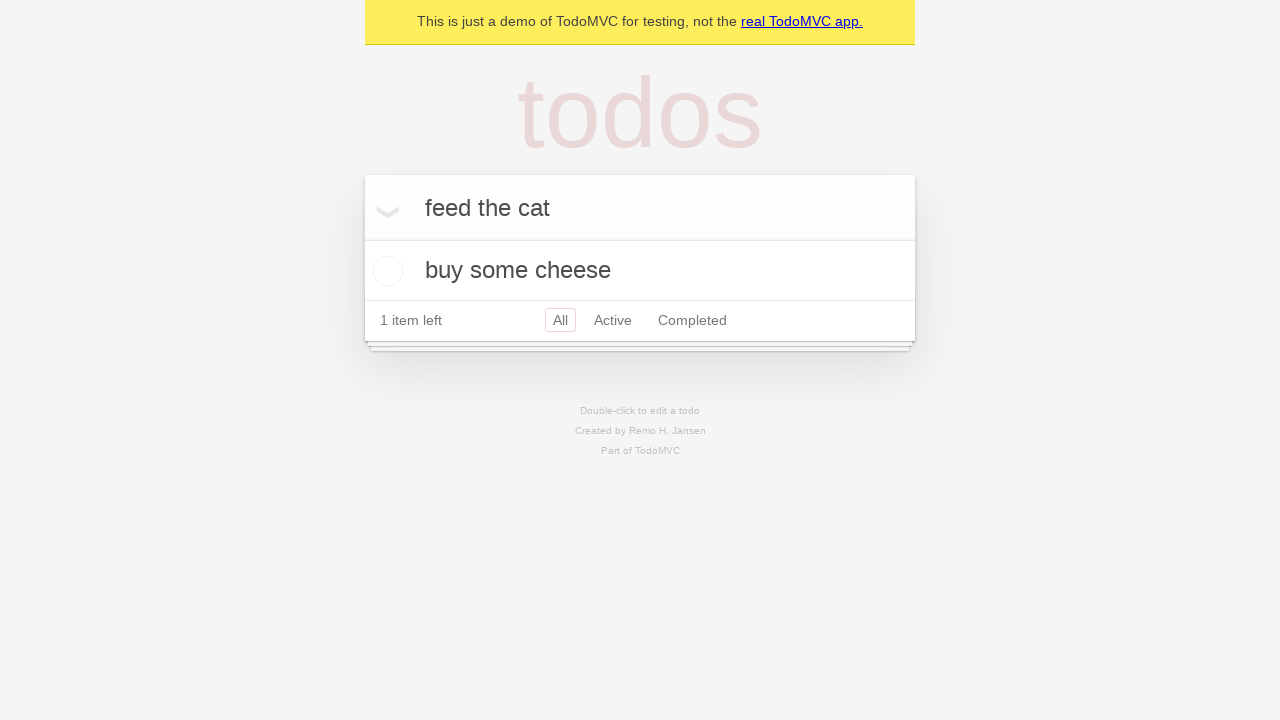

Pressed Enter to create second todo on internal:attr=[placeholder="What needs to be done?"i]
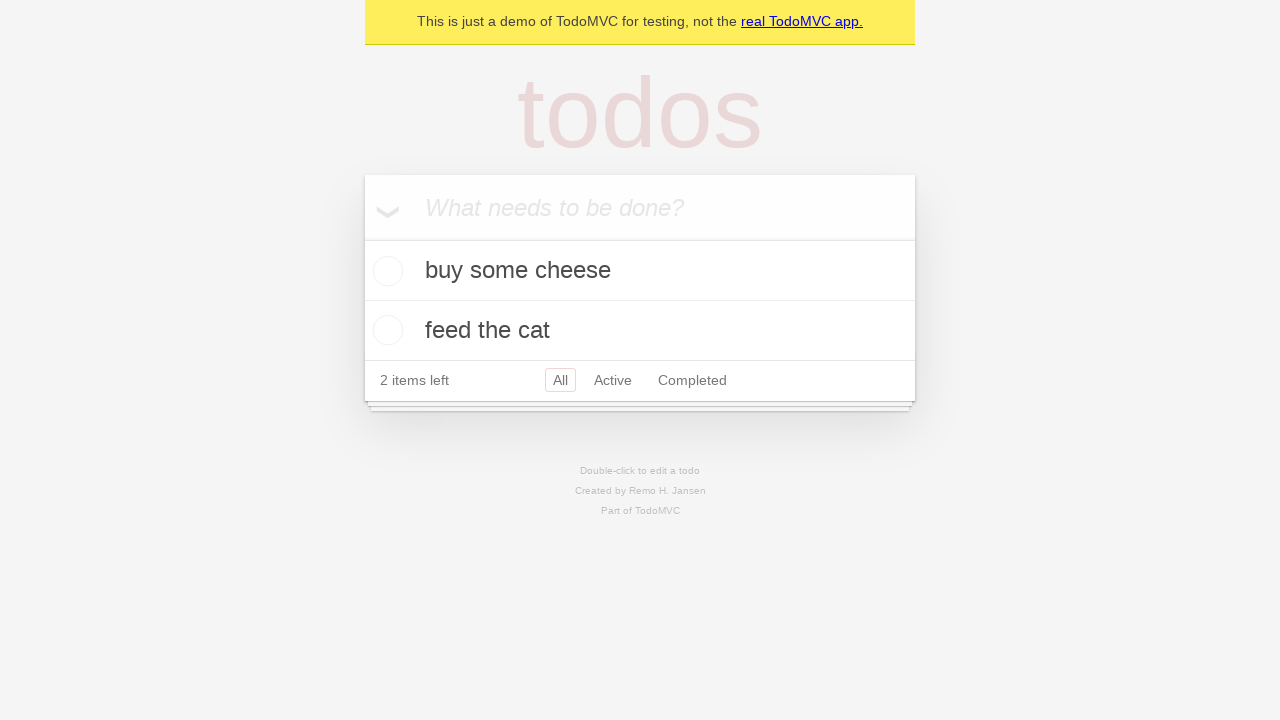

Filled third todo: 'book a doctors appointment' on internal:attr=[placeholder="What needs to be done?"i]
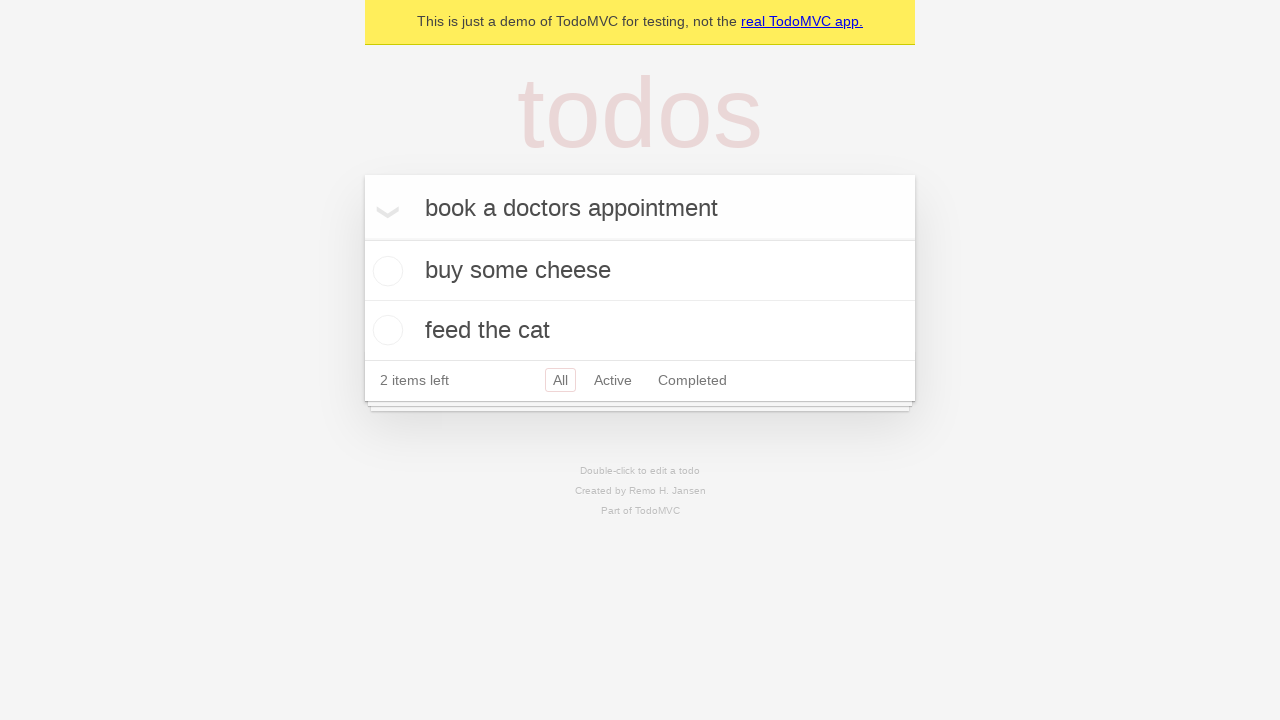

Pressed Enter to create third todo on internal:attr=[placeholder="What needs to be done?"i]
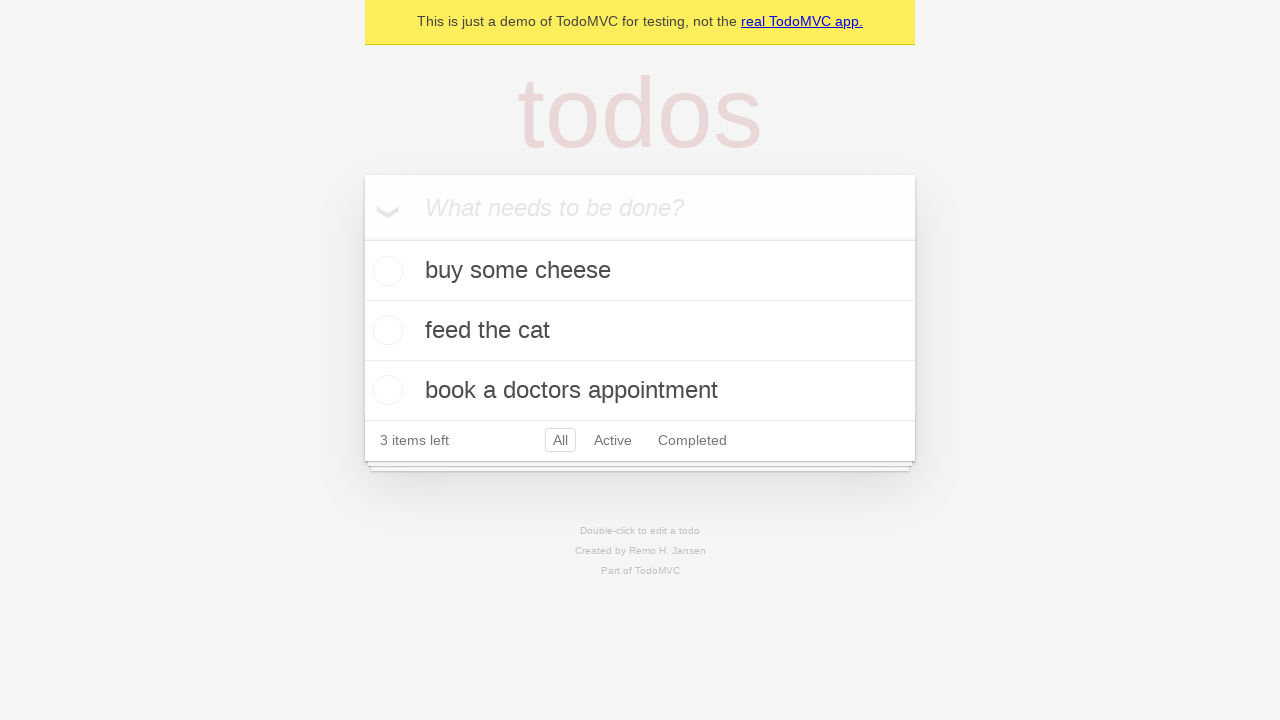

Waited for all todo items to load
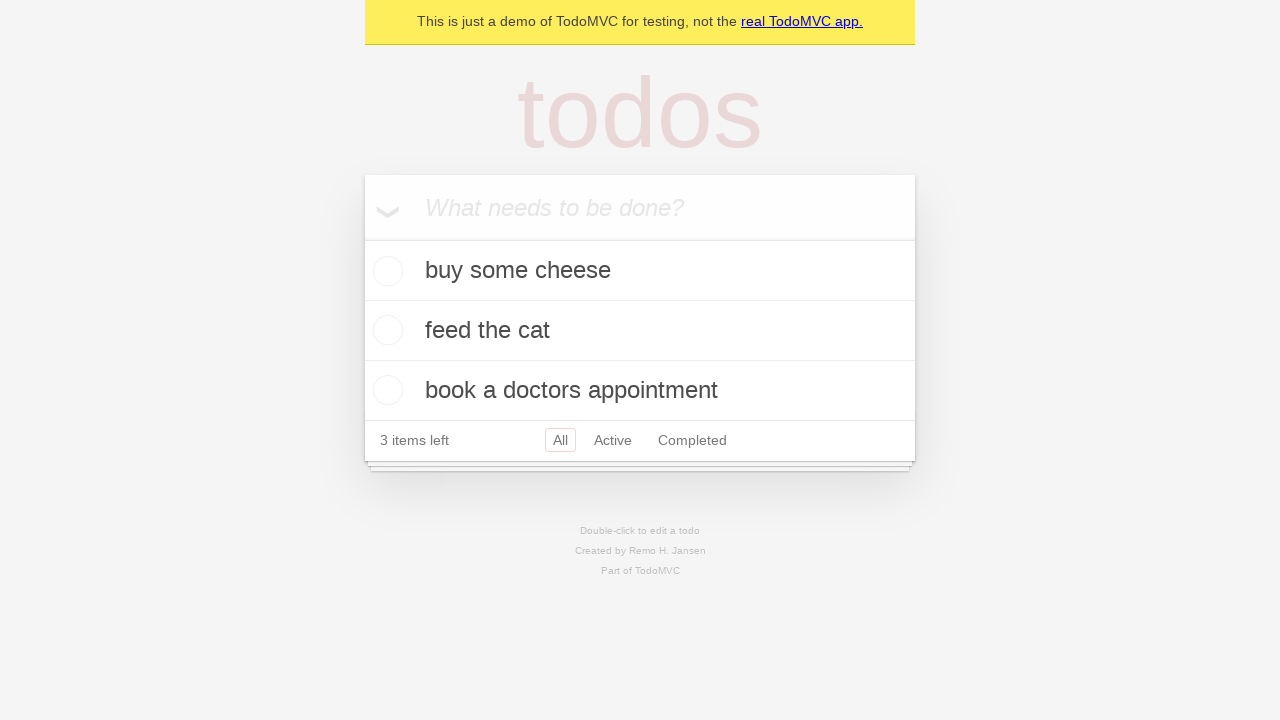

Located all todo items
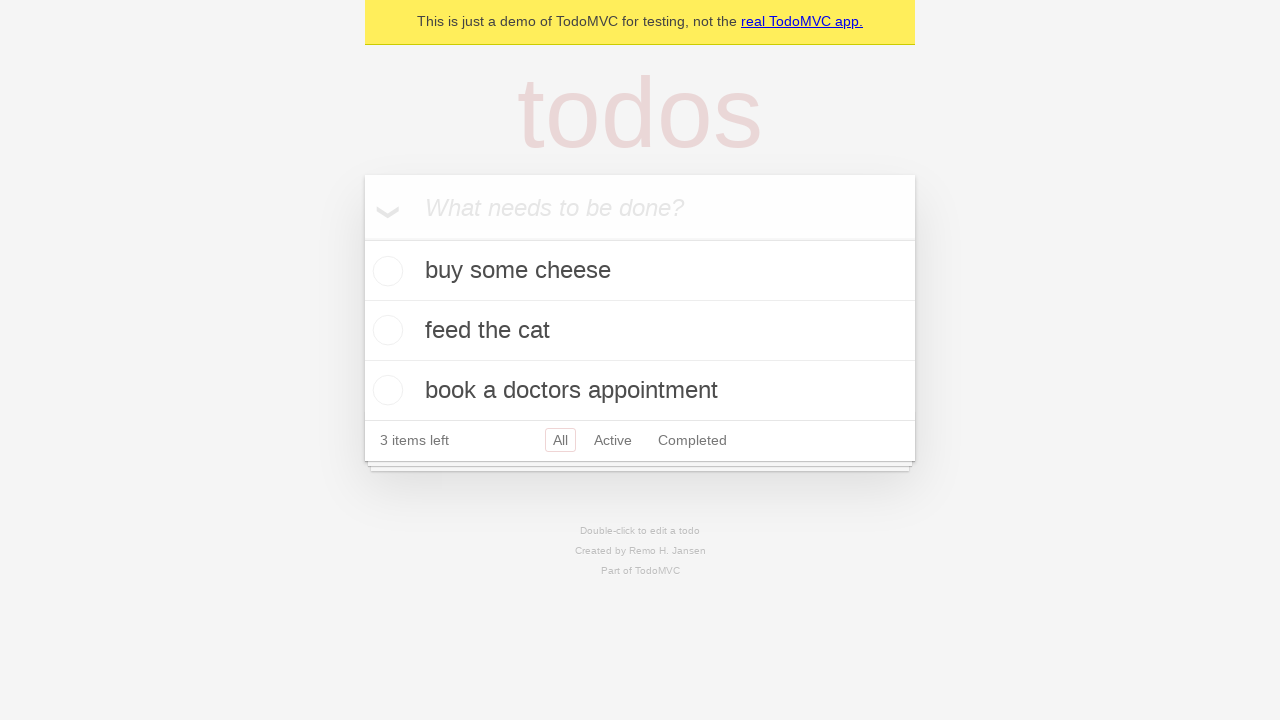

Double-clicked second todo to enter edit mode at (640, 331) on internal:testid=[data-testid="todo-item"s] >> nth=1
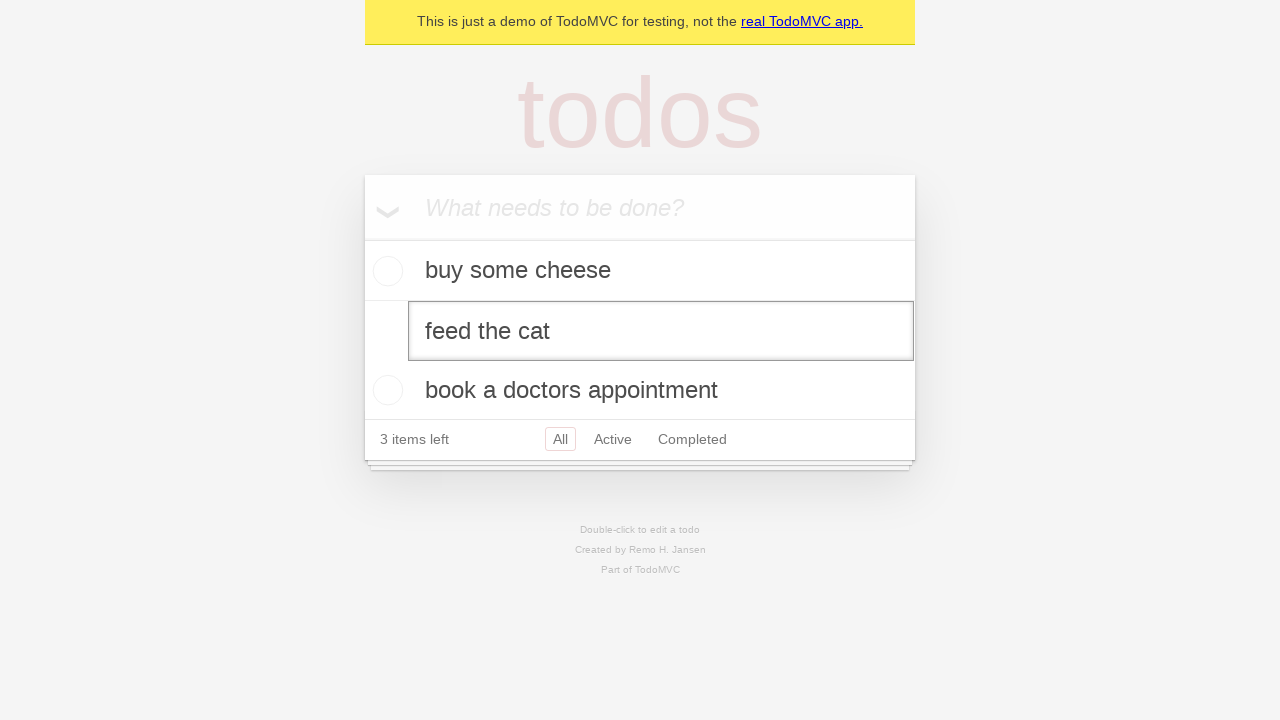

Filled edit field with 'buy some sausages' on internal:testid=[data-testid="todo-item"s] >> nth=1 >> internal:role=textbox[nam
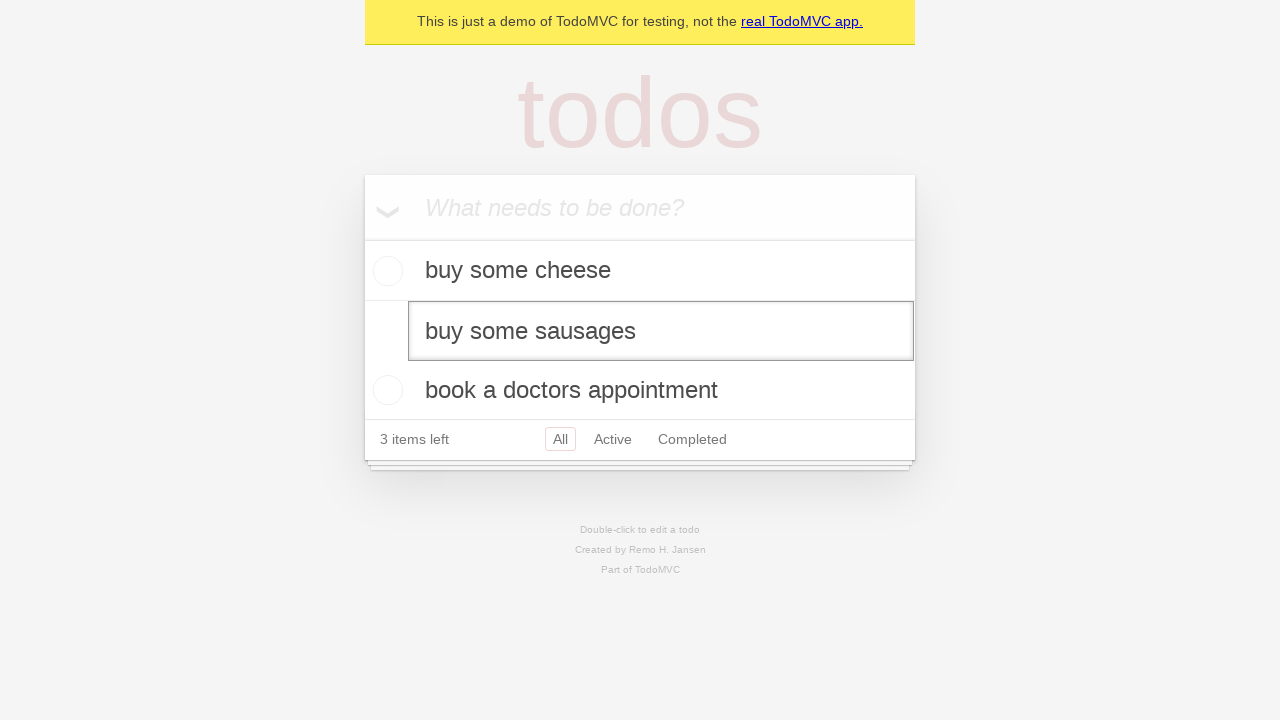

Pressed Escape to cancel editing and revert changes on internal:testid=[data-testid="todo-item"s] >> nth=1 >> internal:role=textbox[nam
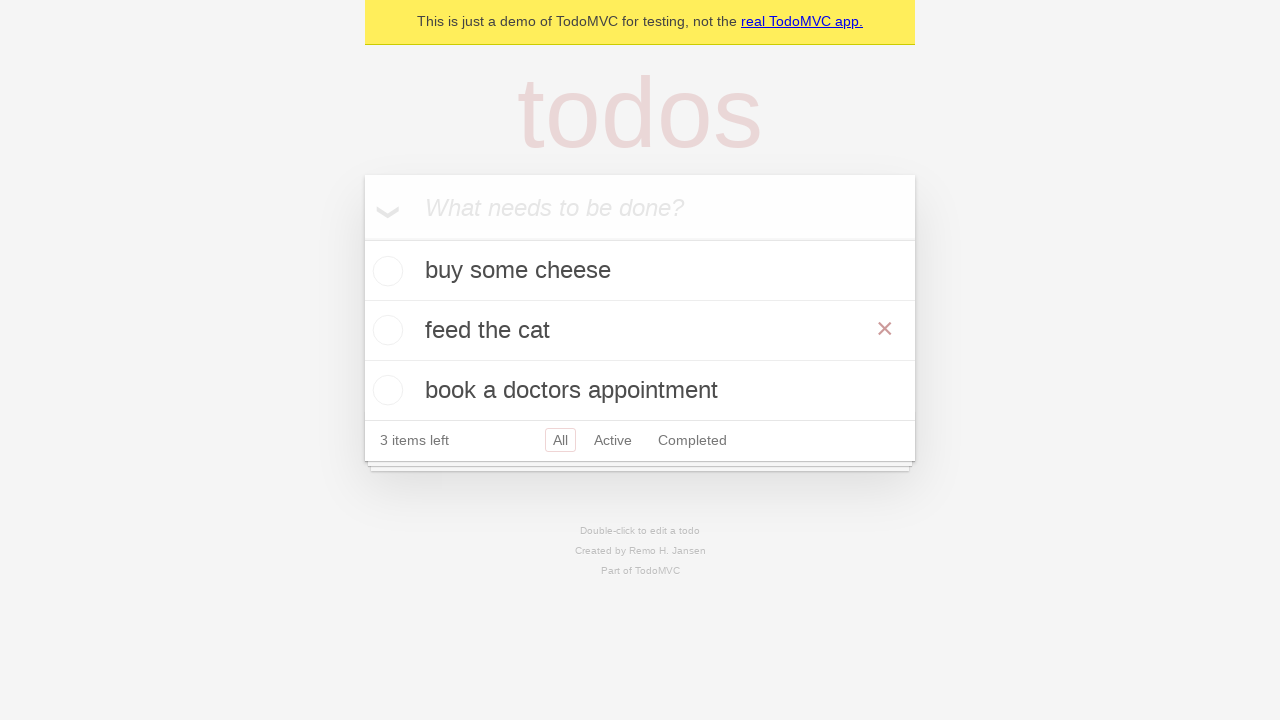

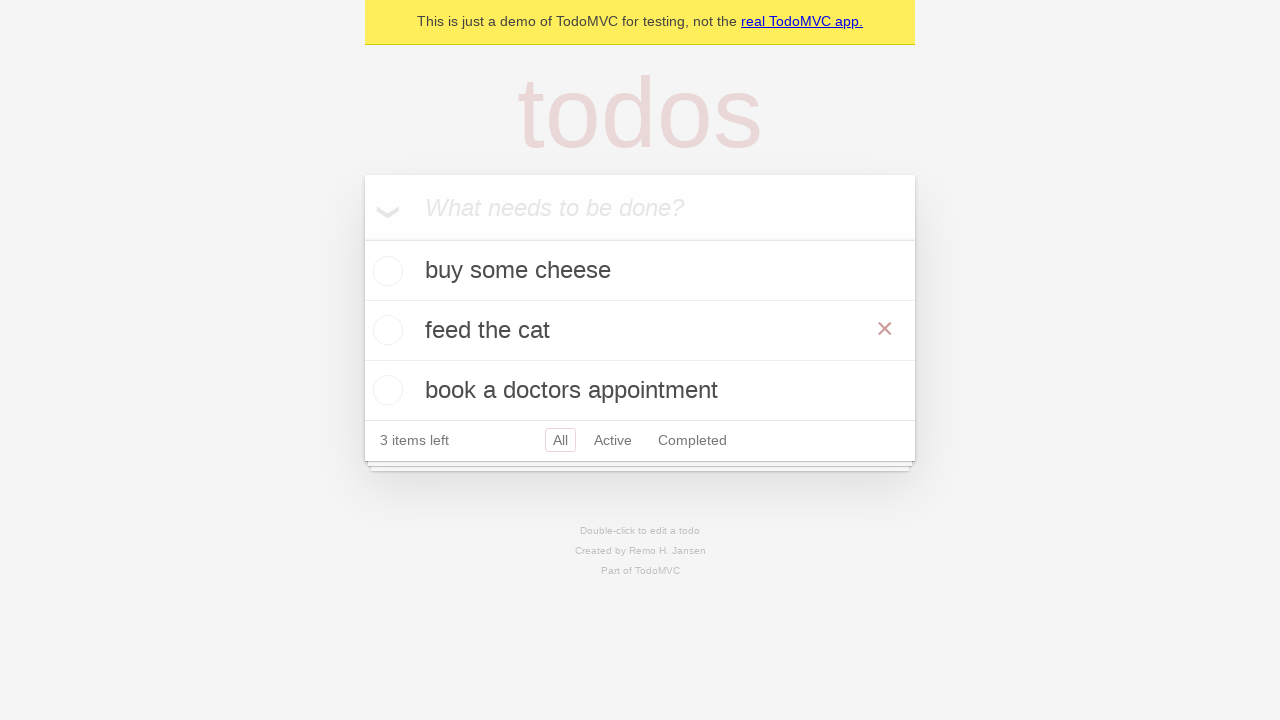